Tests key press events by simulating pressing the ALT modifier key and verifying the page detects and displays the correct key input

Starting URL: https://the-internet.herokuapp.com/key_presses

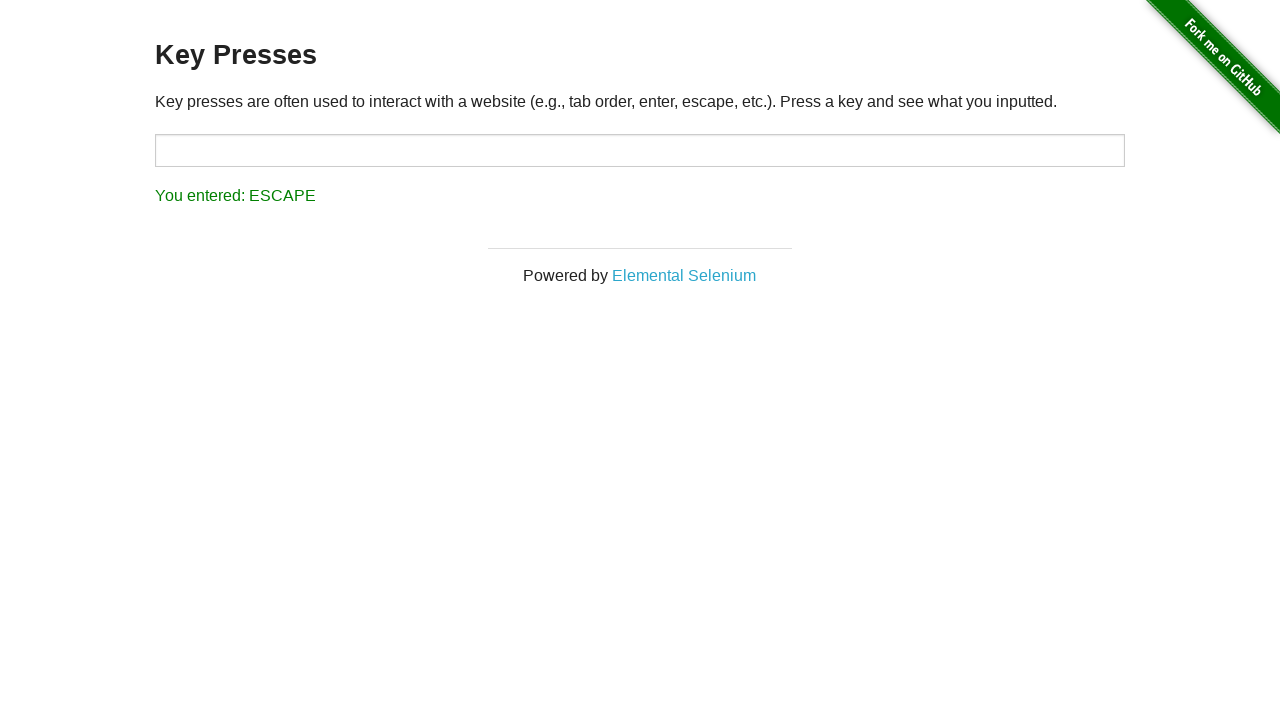

Pressed ALT key to simulate key press event
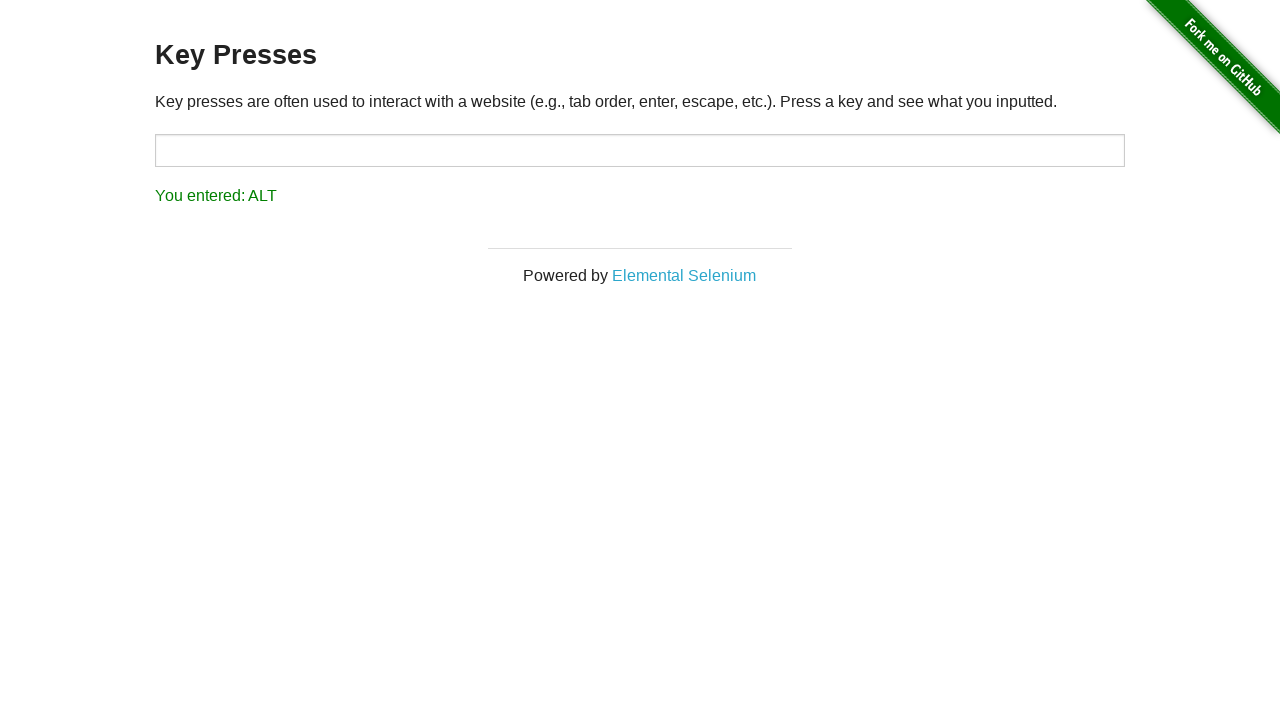

Located result element displaying key press output
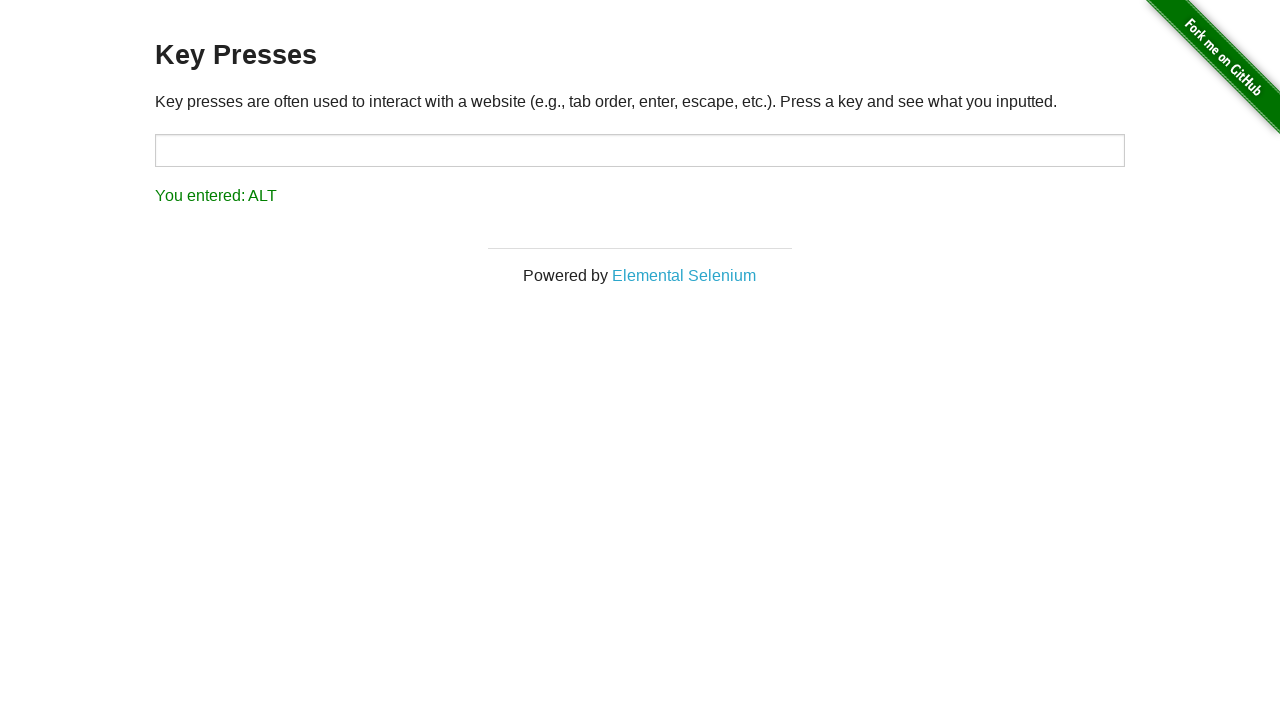

Retrieved result text: You entered: ALT
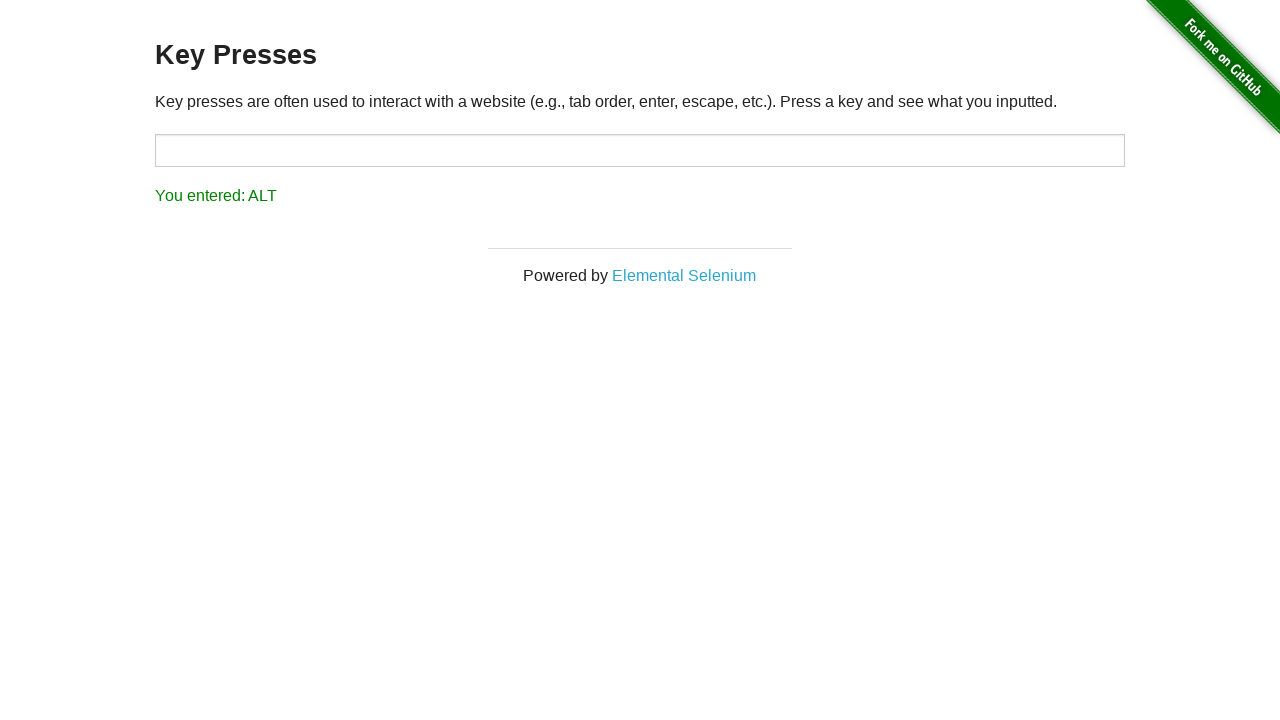

Verified that ALT key press was correctly detected and displayed
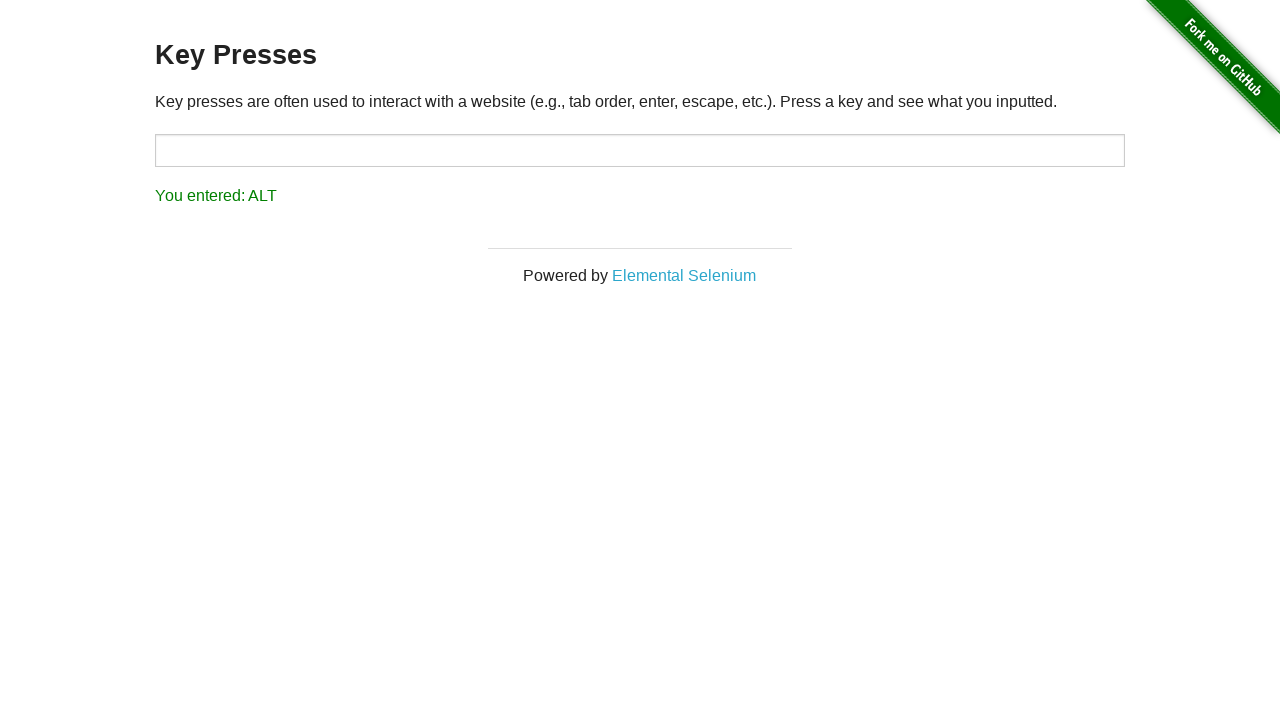

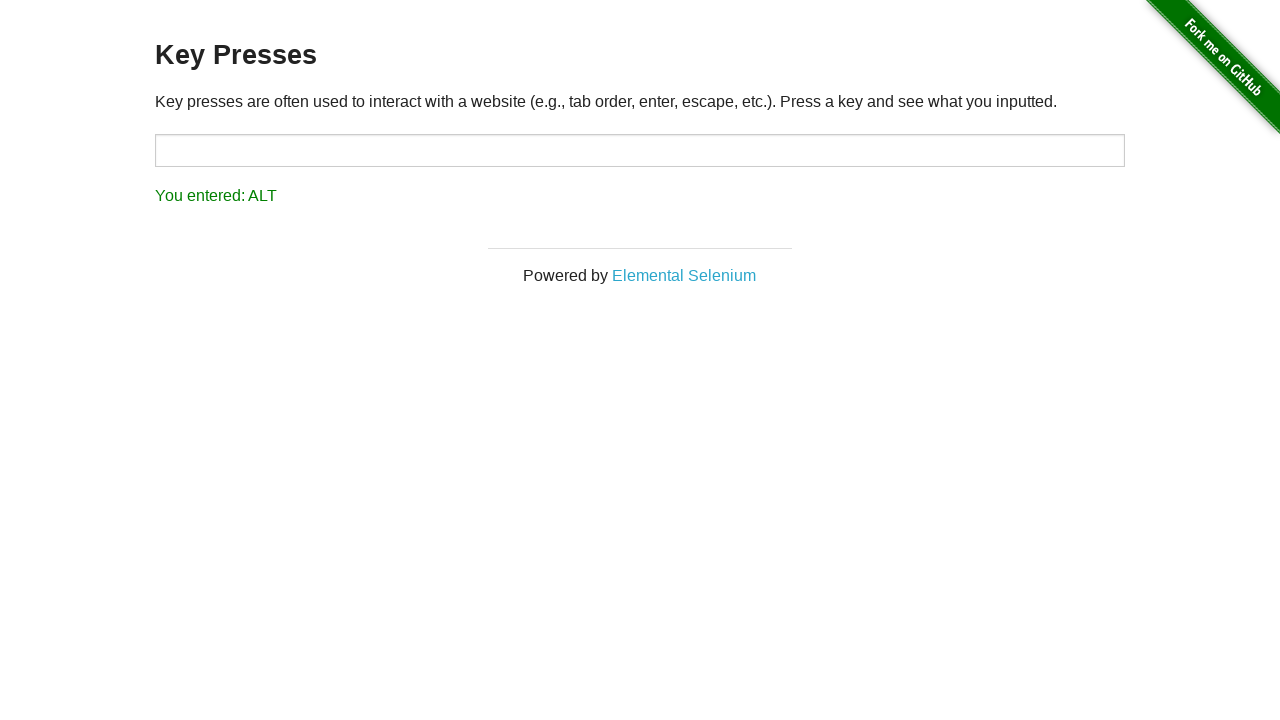